Tests a flight booking form by selecting one-way trip, choosing origin (Delhi) and destination (Chennai), selecting a departure date, enabling friends and family discount, increasing adult passengers to 5, and submitting the search form.

Starting URL: https://rahulshettyacademy.com/dropdownsPractise/

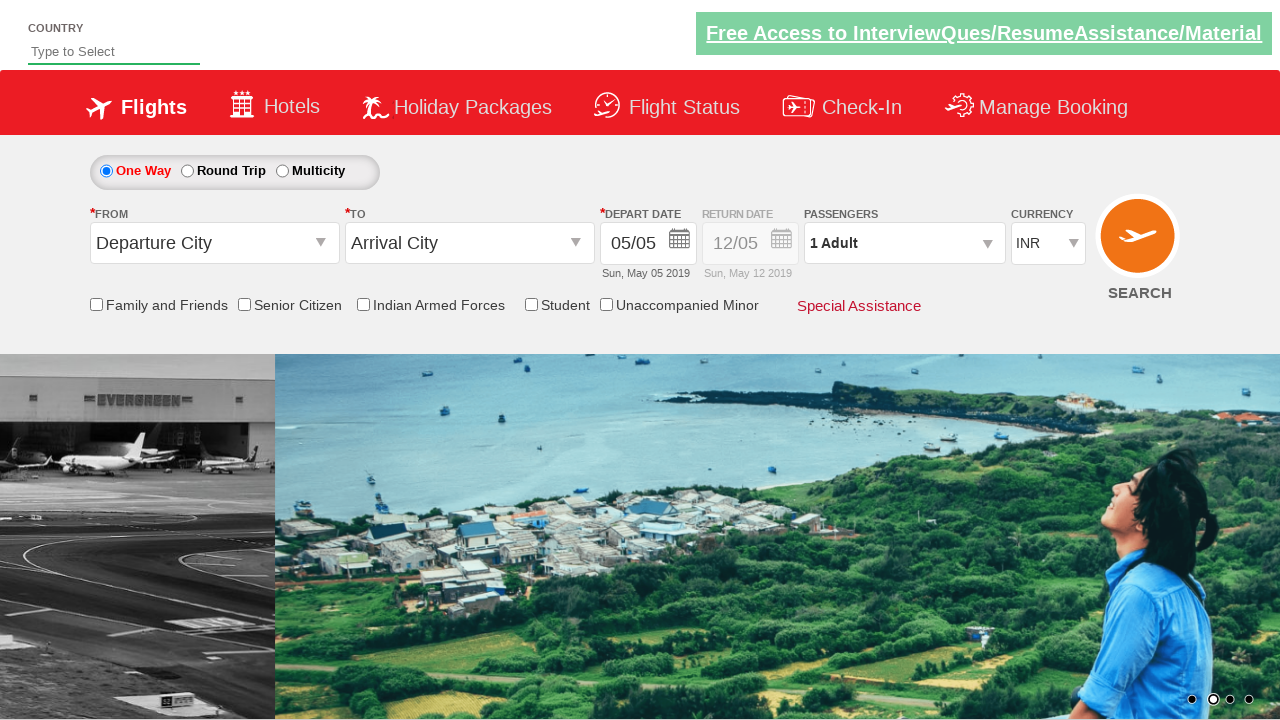

Selected one-way trip option at (106, 171) on #ctl00_mainContent_rbtnl_Trip_0
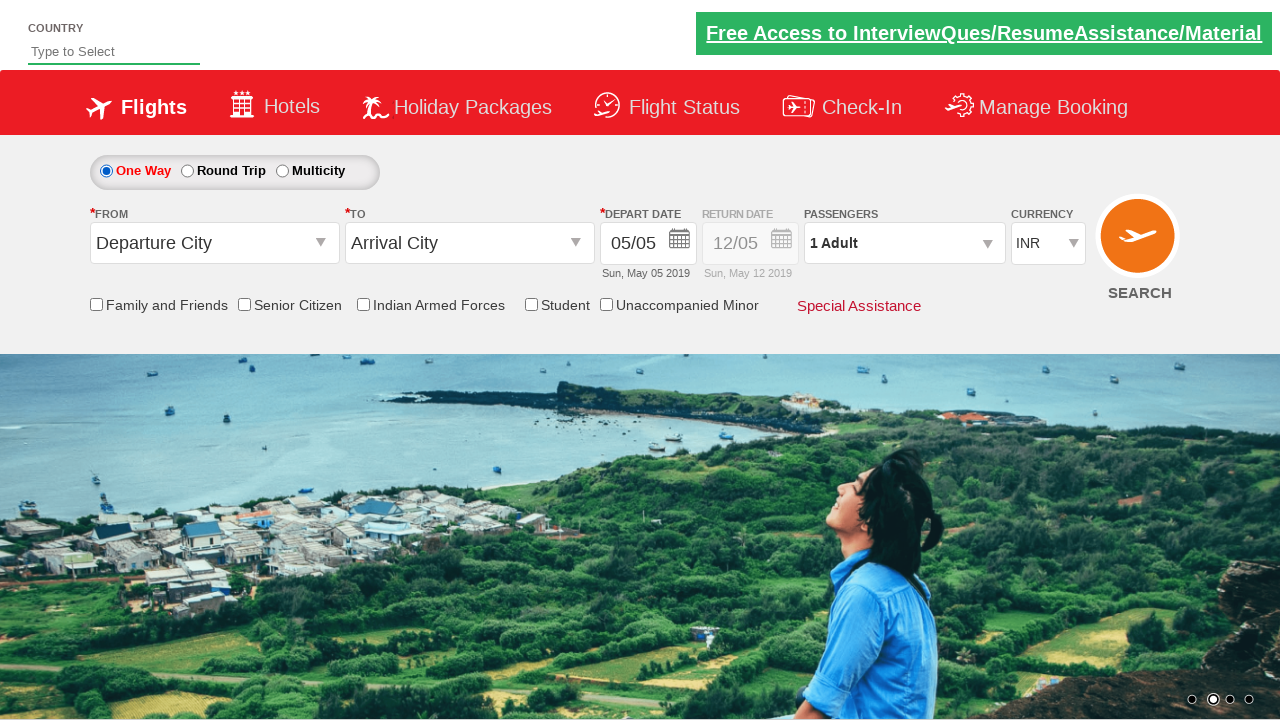

Clicked origin dropdown at (214, 243) on #ctl00_mainContent_ddl_originStation1_CTXT
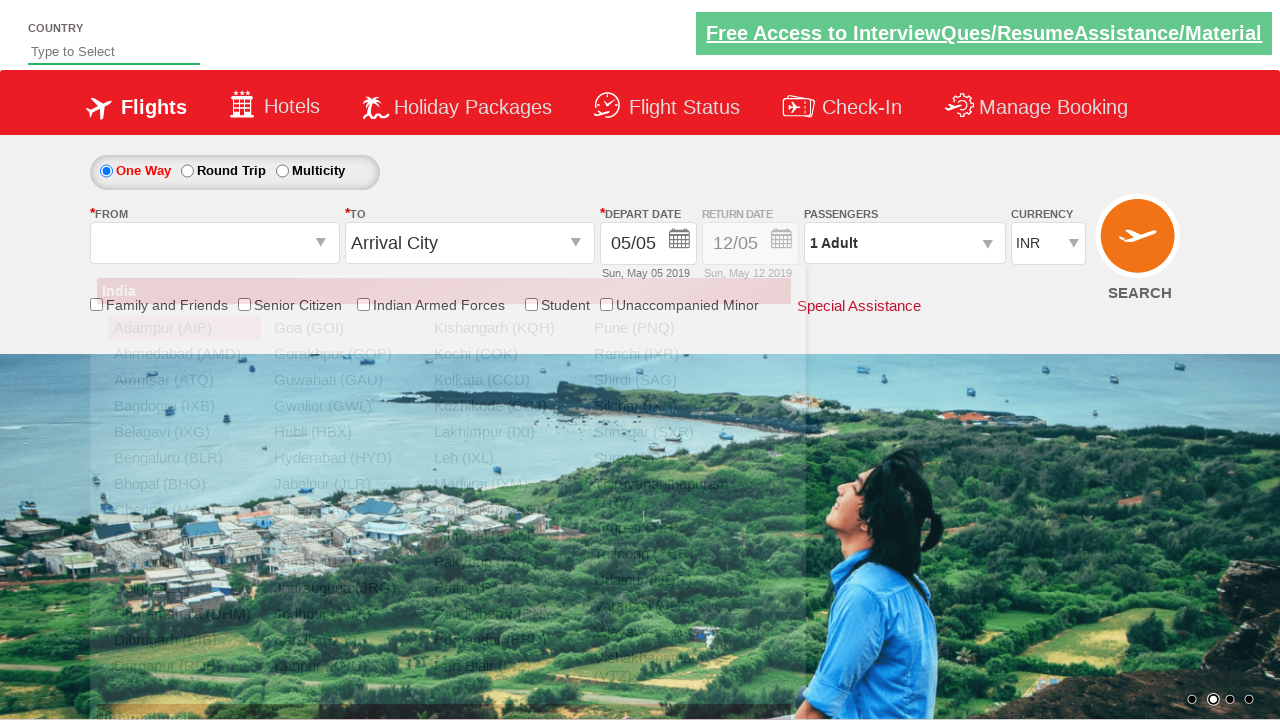

Selected Delhi as origin city at (184, 588) on xpath=//a[@value='DEL']
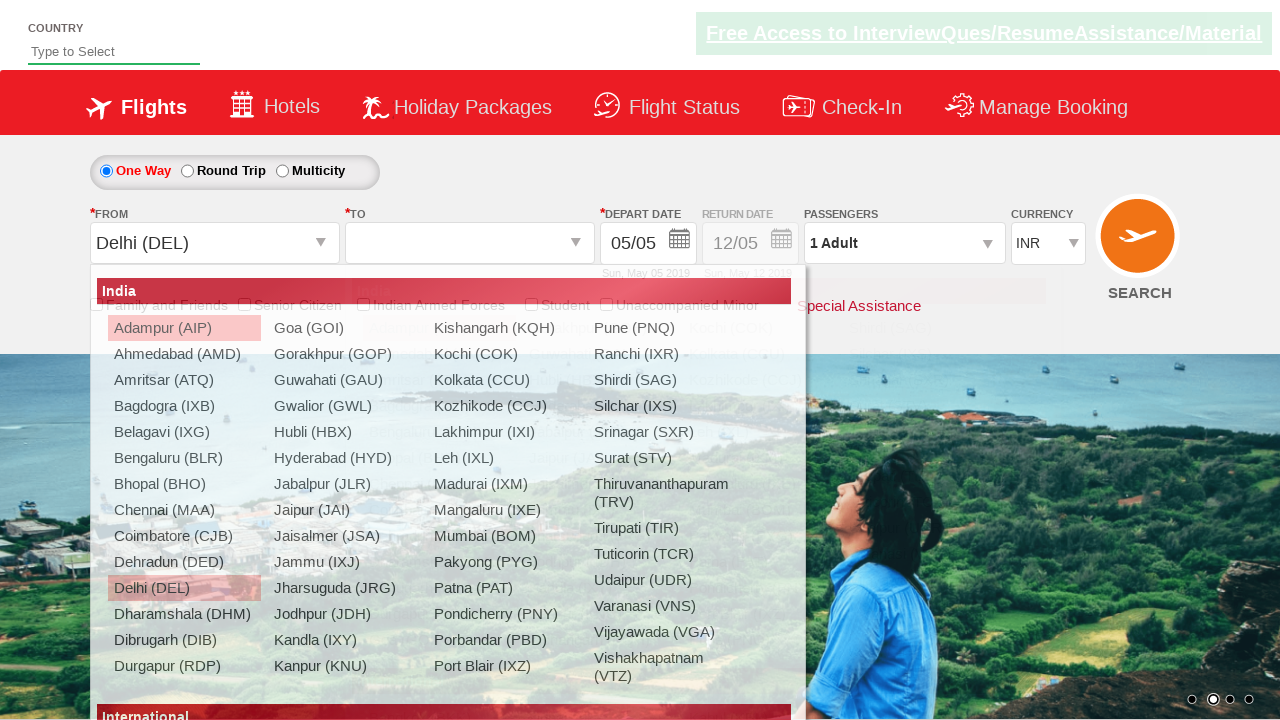

Waited for destination dropdown to be ready
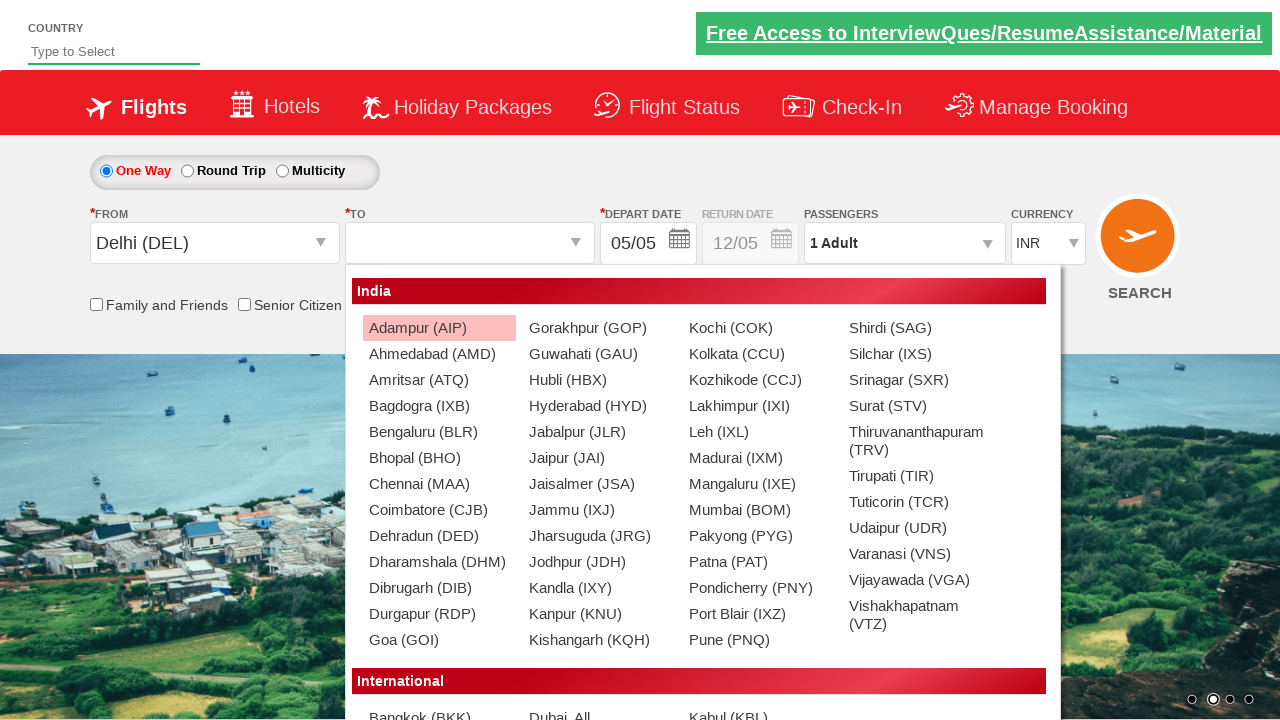

Selected Chennai as destination city at (439, 484) on xpath=//div[@id='glsctl00_mainContent_ddl_destinationStation1_CTNR'] //a[@value=
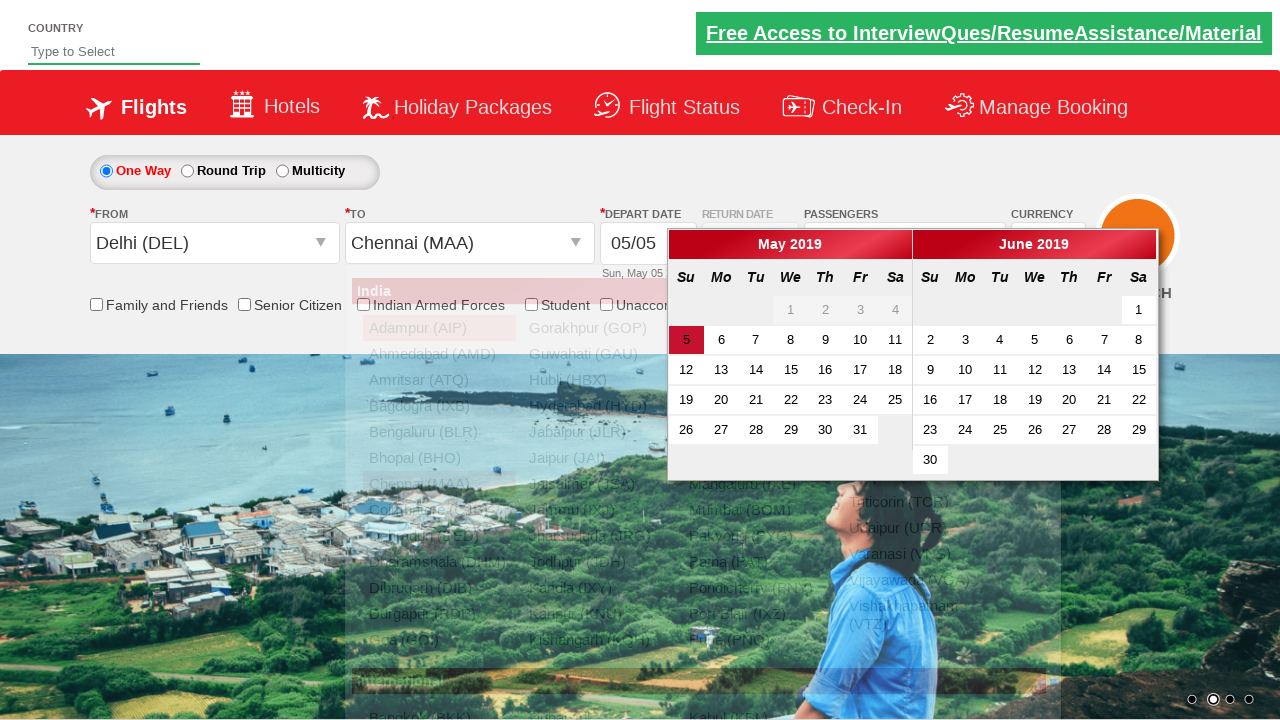

Selected departure date from calendar at (686, 340) on .ui-state-default.ui-state-active
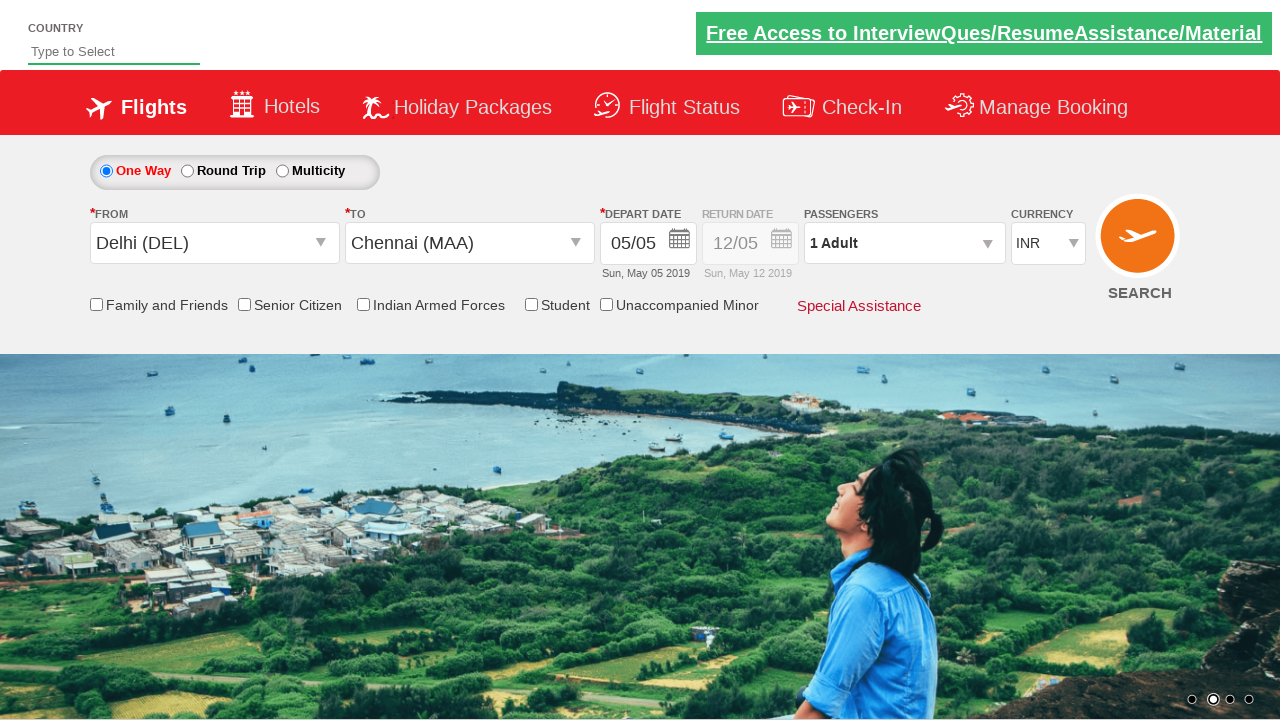

Enabled friends and family discount checkbox at (96, 304) on input[id*='friendsandfamily']
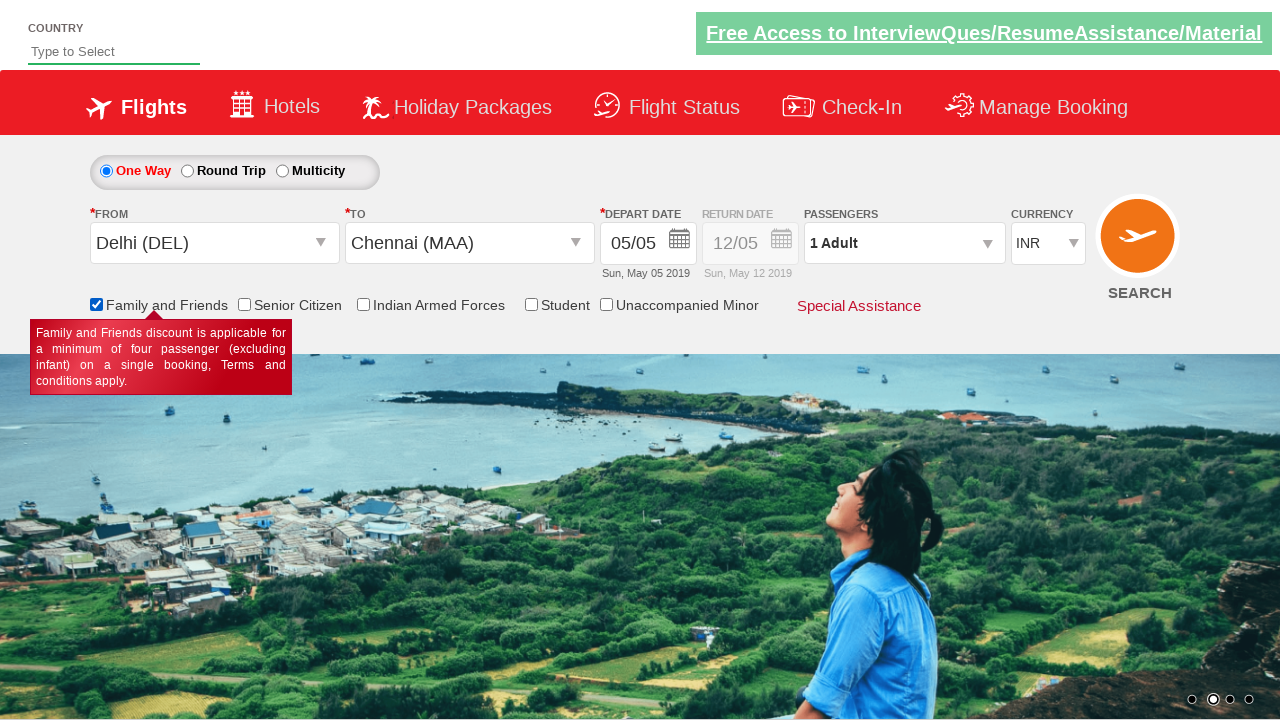

Clicked on passenger info dropdown at (904, 243) on #divpaxinfo
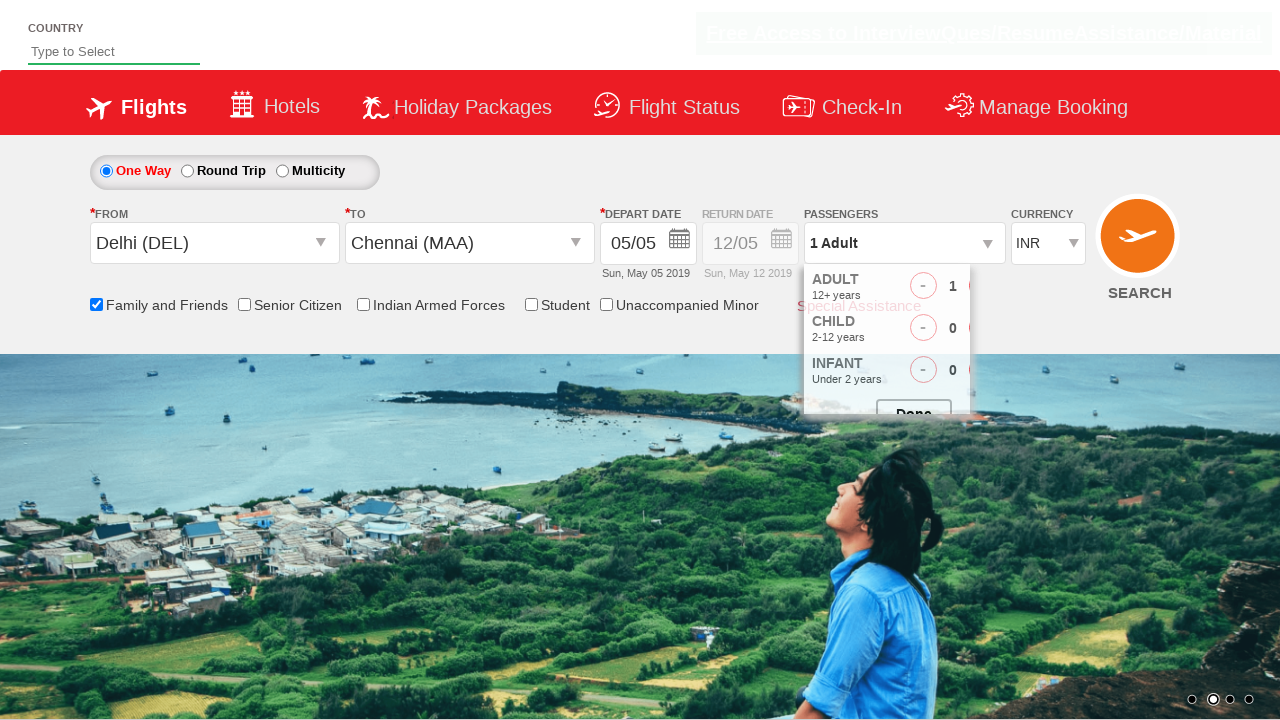

Waited for passenger options to appear
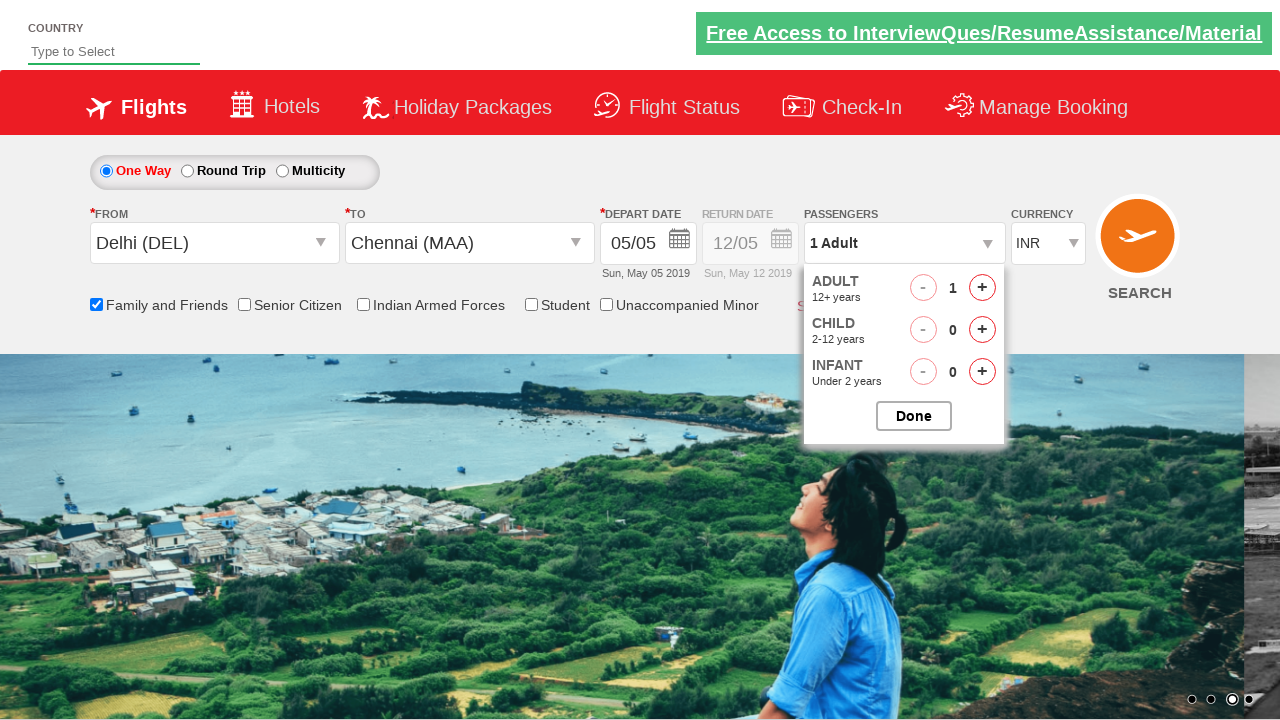

Incremented adult passenger count (iteration 1 of 4) at (982, 288) on #hrefIncAdt
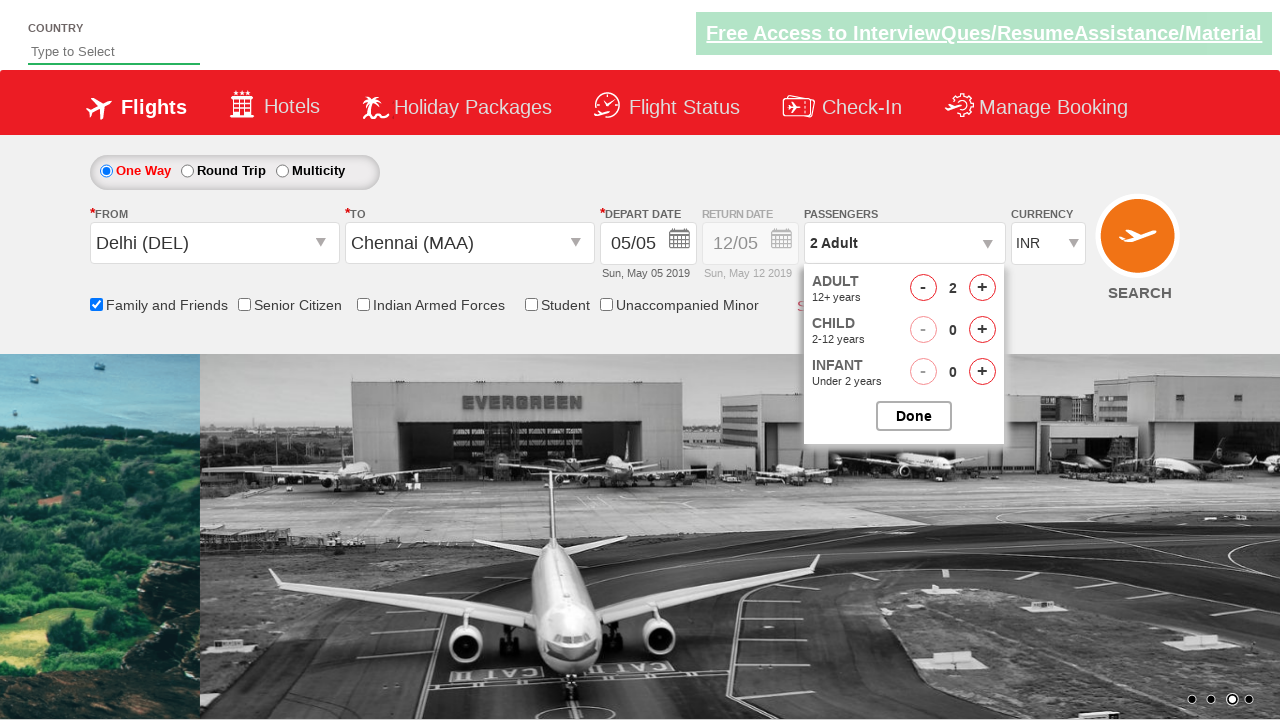

Incremented adult passenger count (iteration 2 of 4) at (982, 288) on #hrefIncAdt
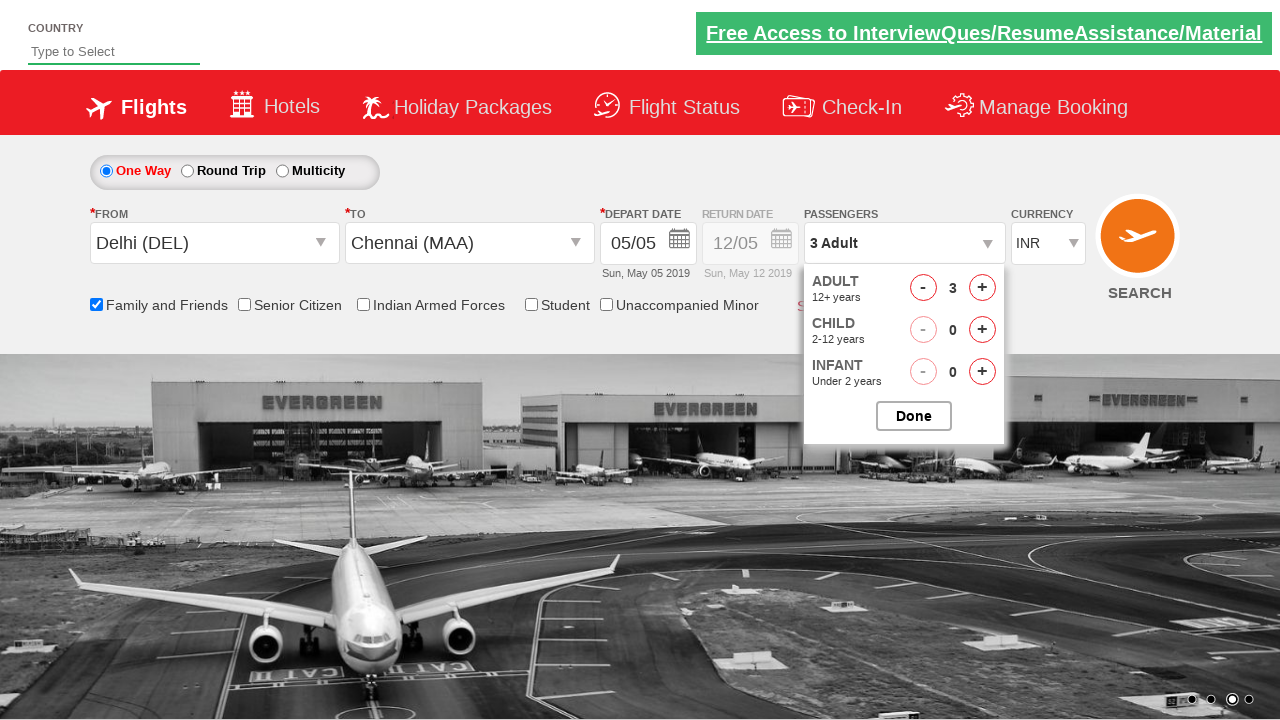

Incremented adult passenger count (iteration 3 of 4) at (982, 288) on #hrefIncAdt
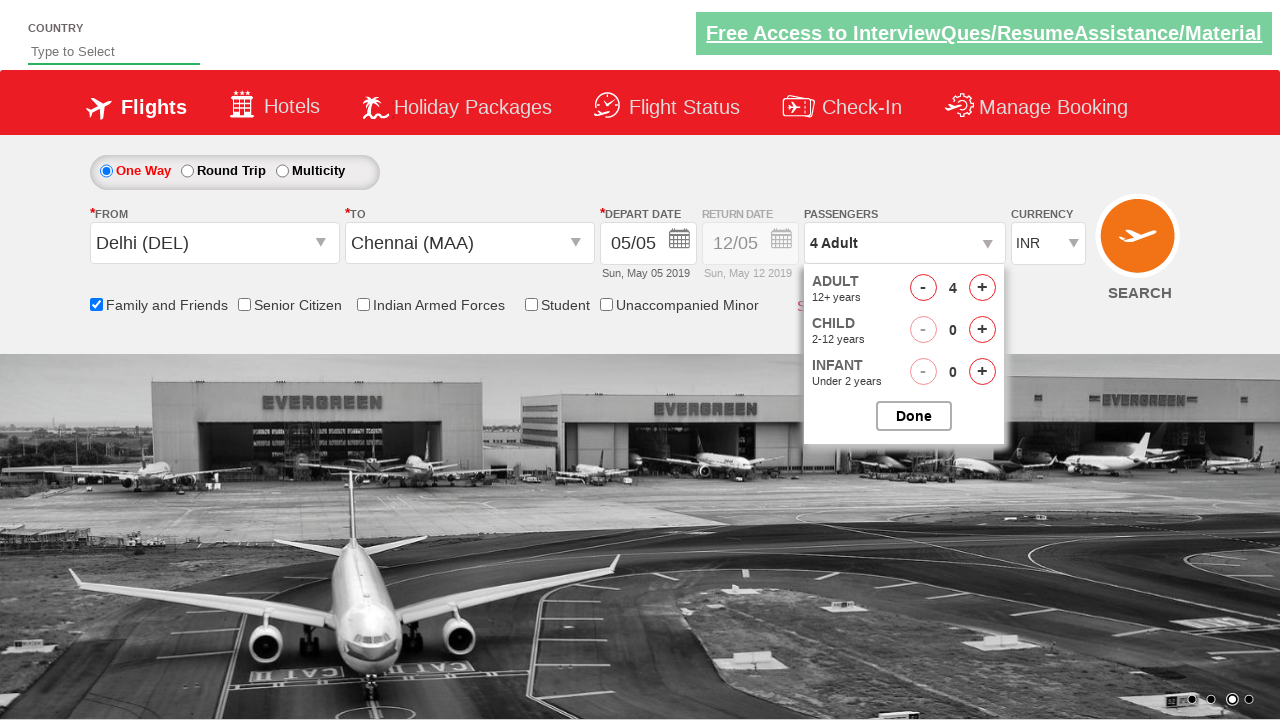

Incremented adult passenger count (iteration 4 of 4) at (982, 288) on #hrefIncAdt
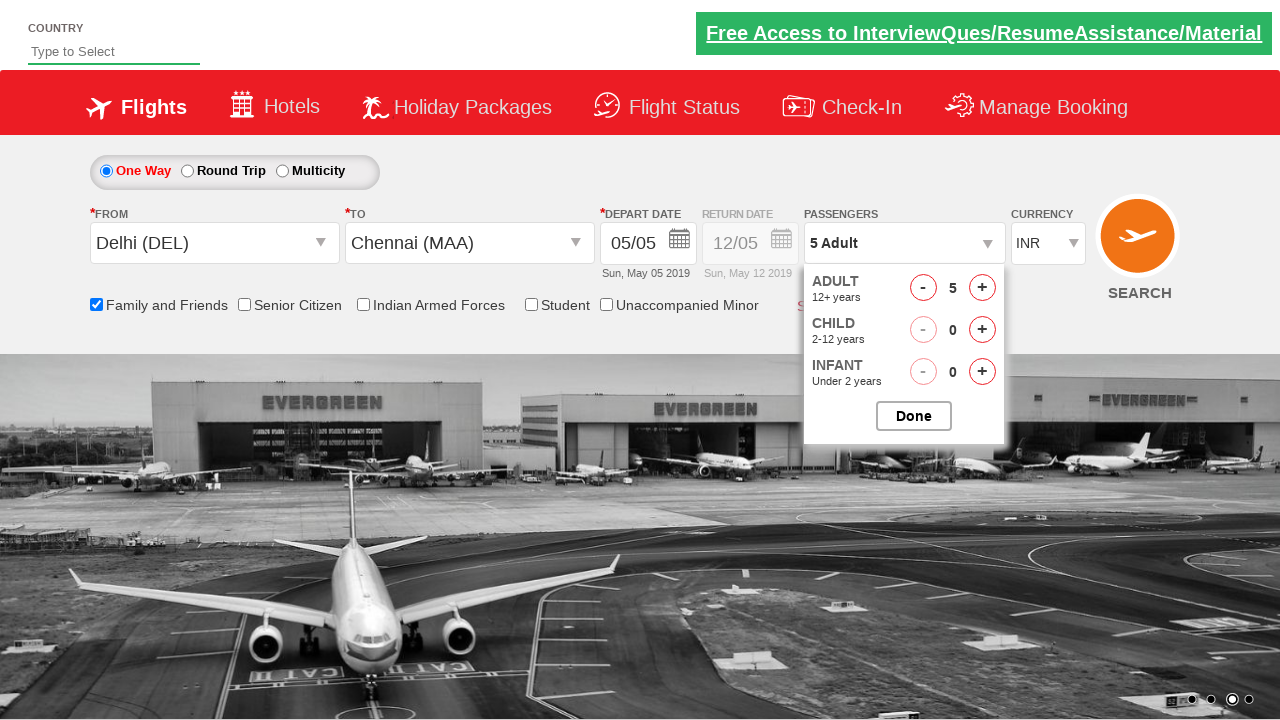

Closed passenger options popup at (914, 416) on #btnclosepaxoption
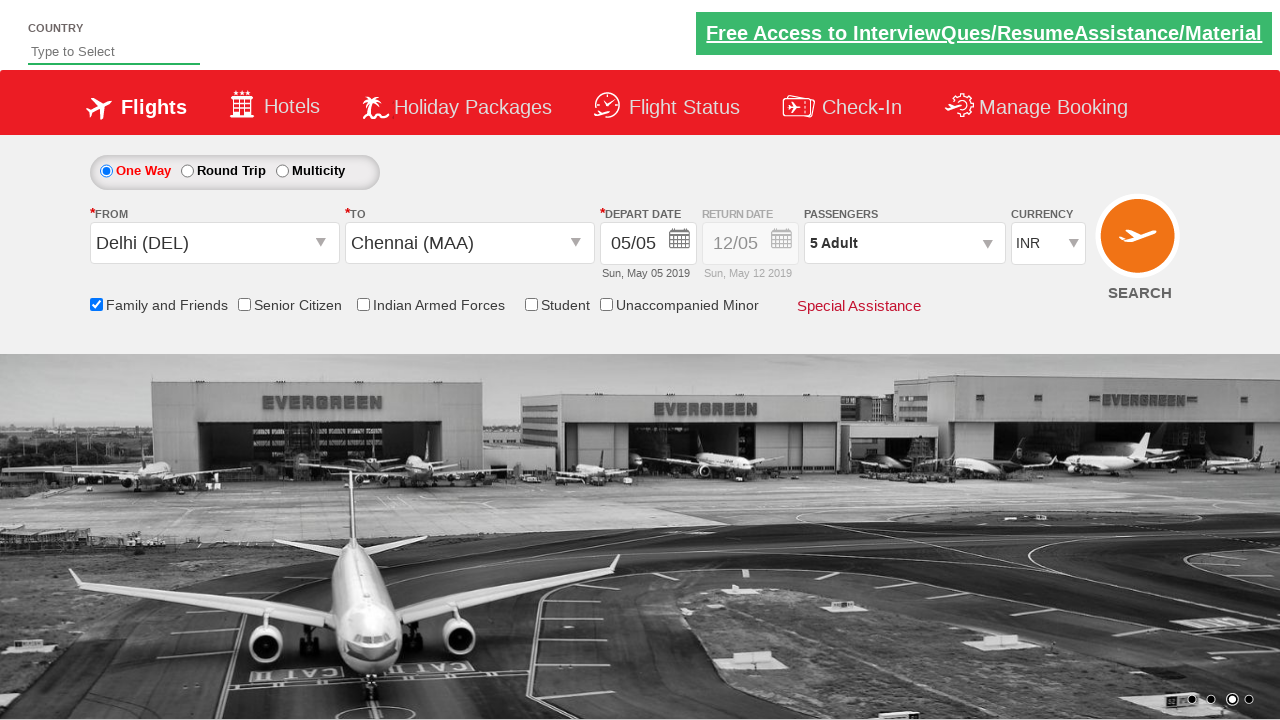

Retrieved passenger count text content
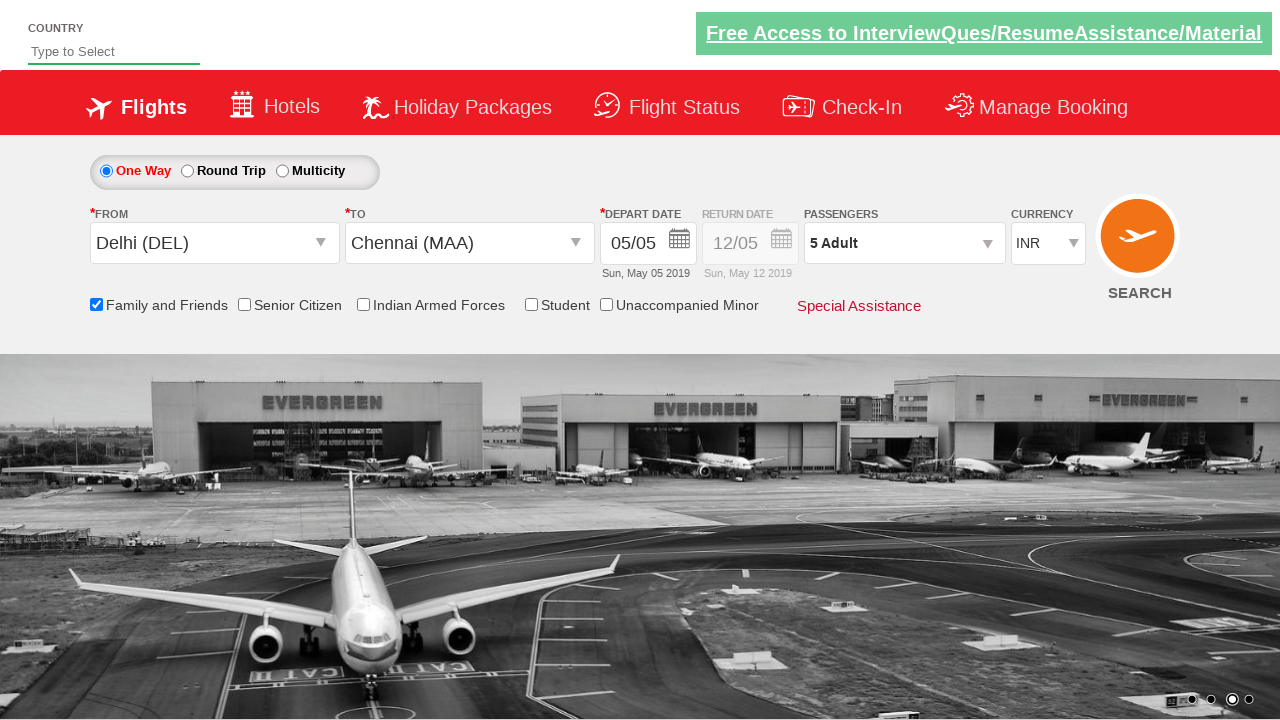

Verified passenger count is '5 Adult'
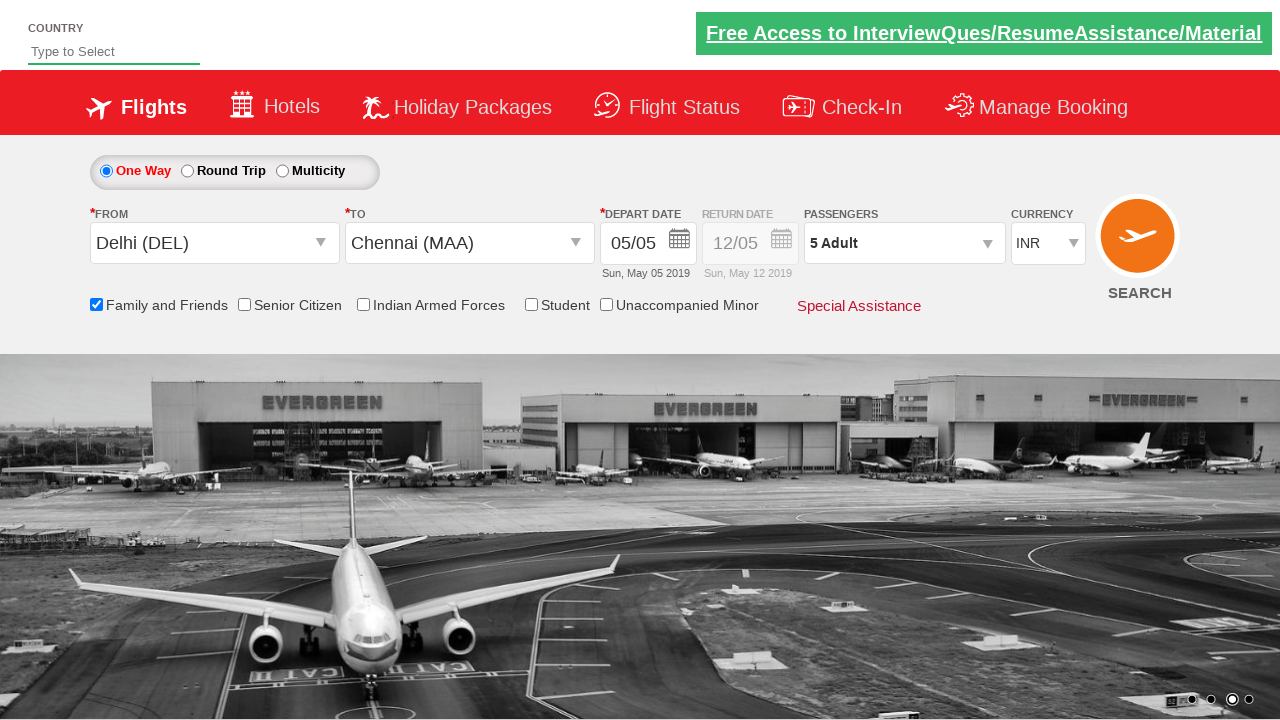

Clicked search/submit button to complete flight booking form at (1140, 245) on input[type='submit']
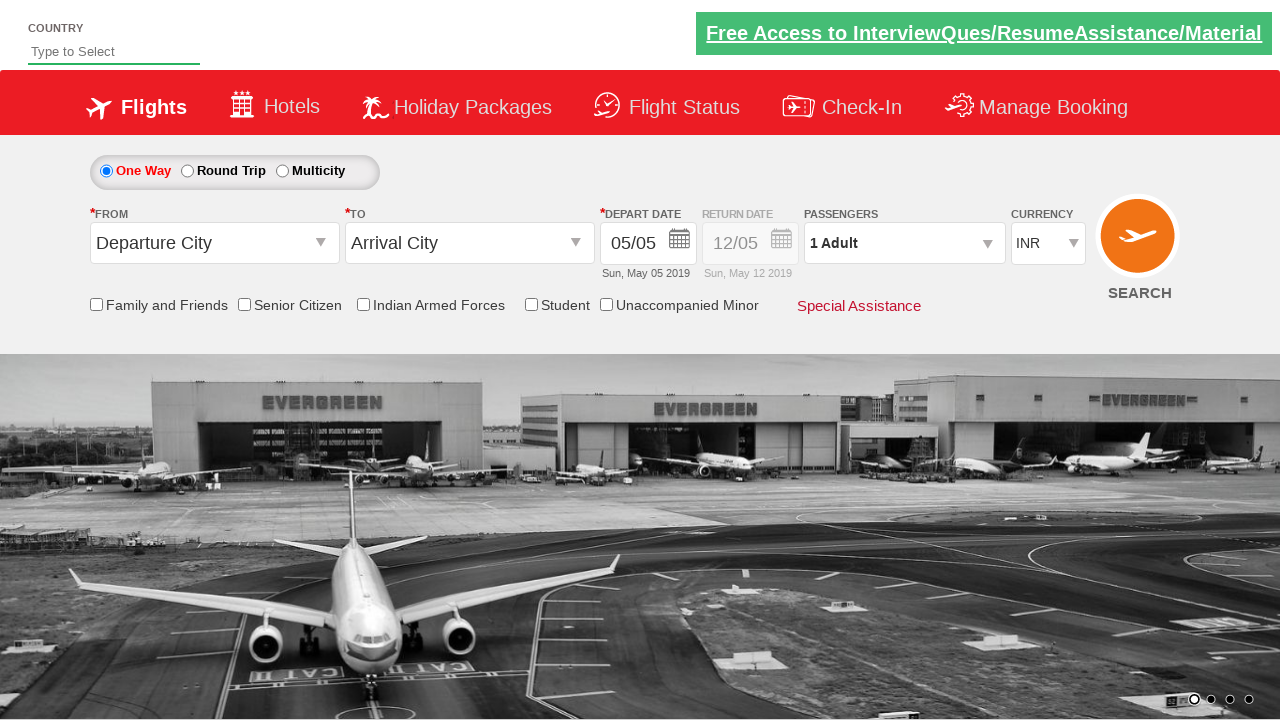

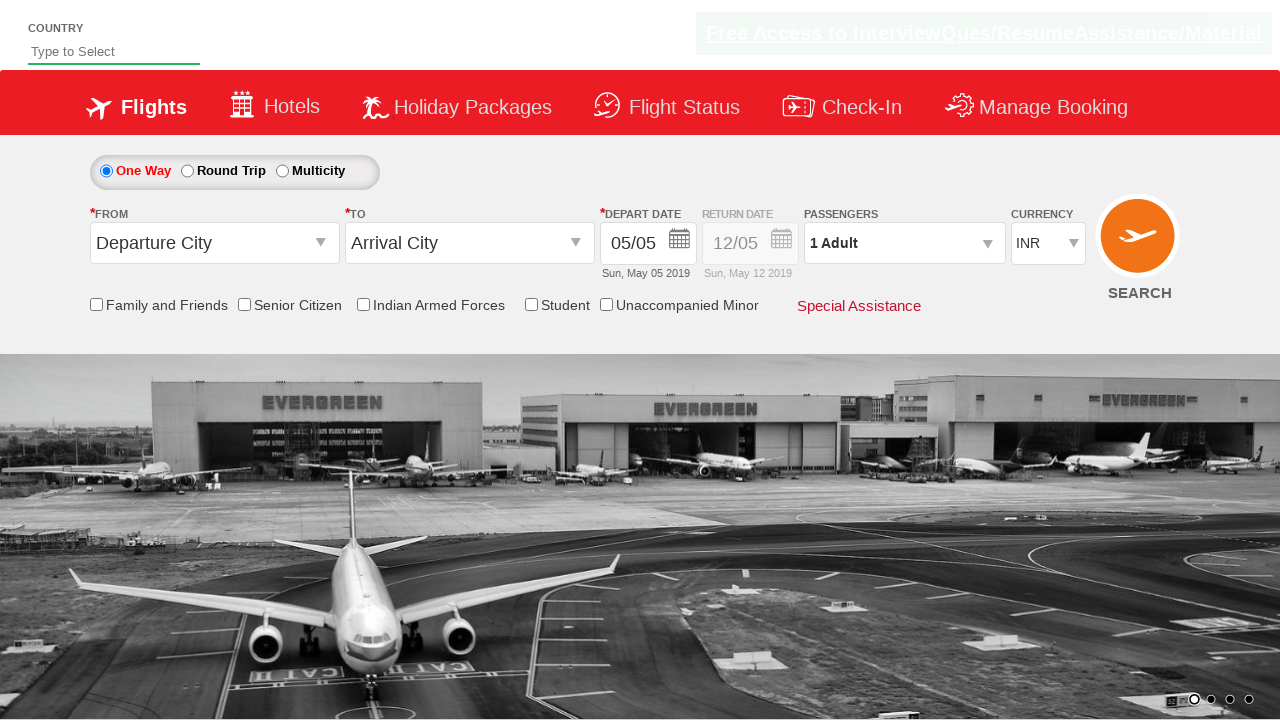